Tests user creation functionality on a web tables page by clicking the Add button, filling in user details (first name, last name, email, age, salary, department), and submitting the form.

Starting URL: https://demoqa.com/webtables

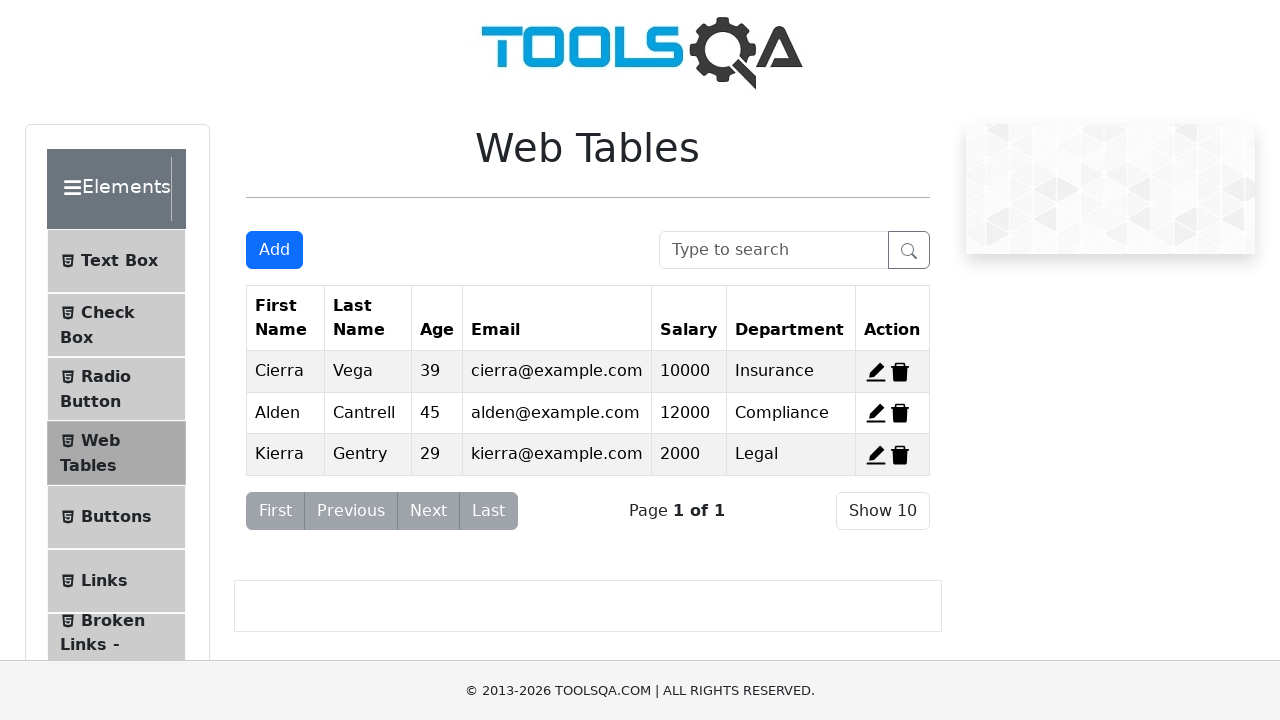

Clicked Add New Record button to open user creation form at (274, 250) on xpath=//button[@id='addNewRecordButton']
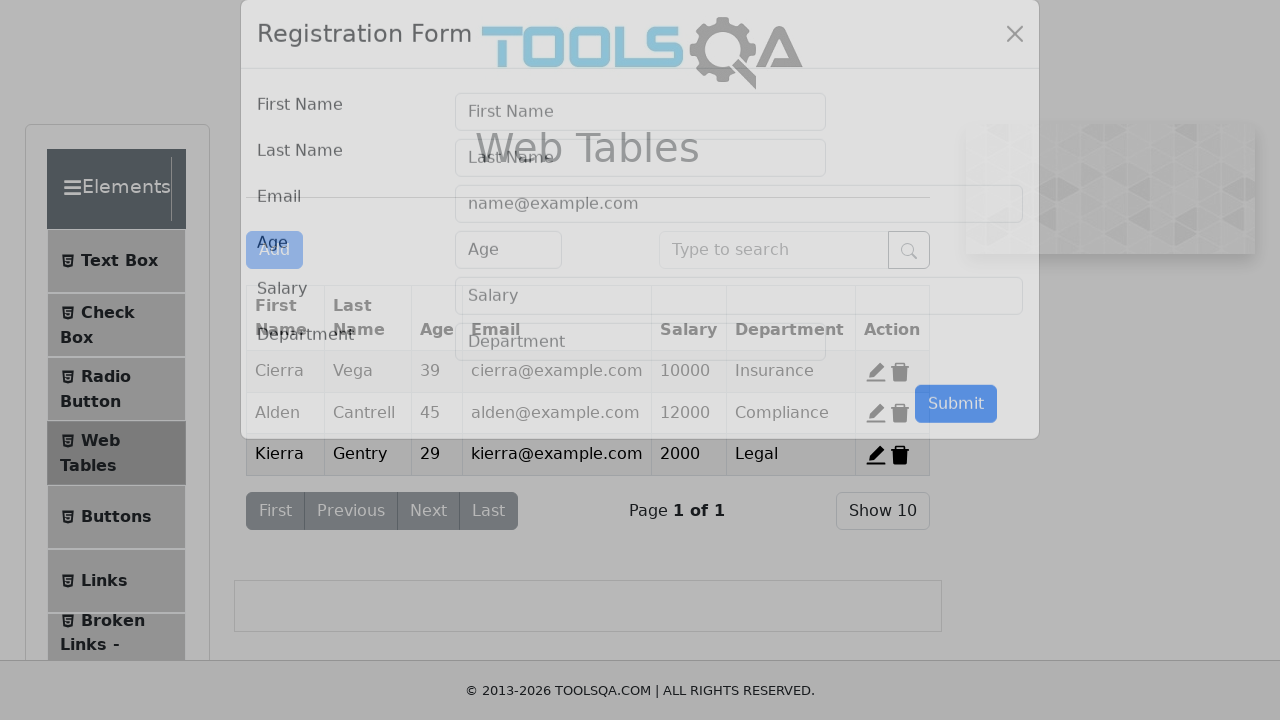

Filled in first name field with 'First1' on internal:attr=[placeholder="First Name"i]
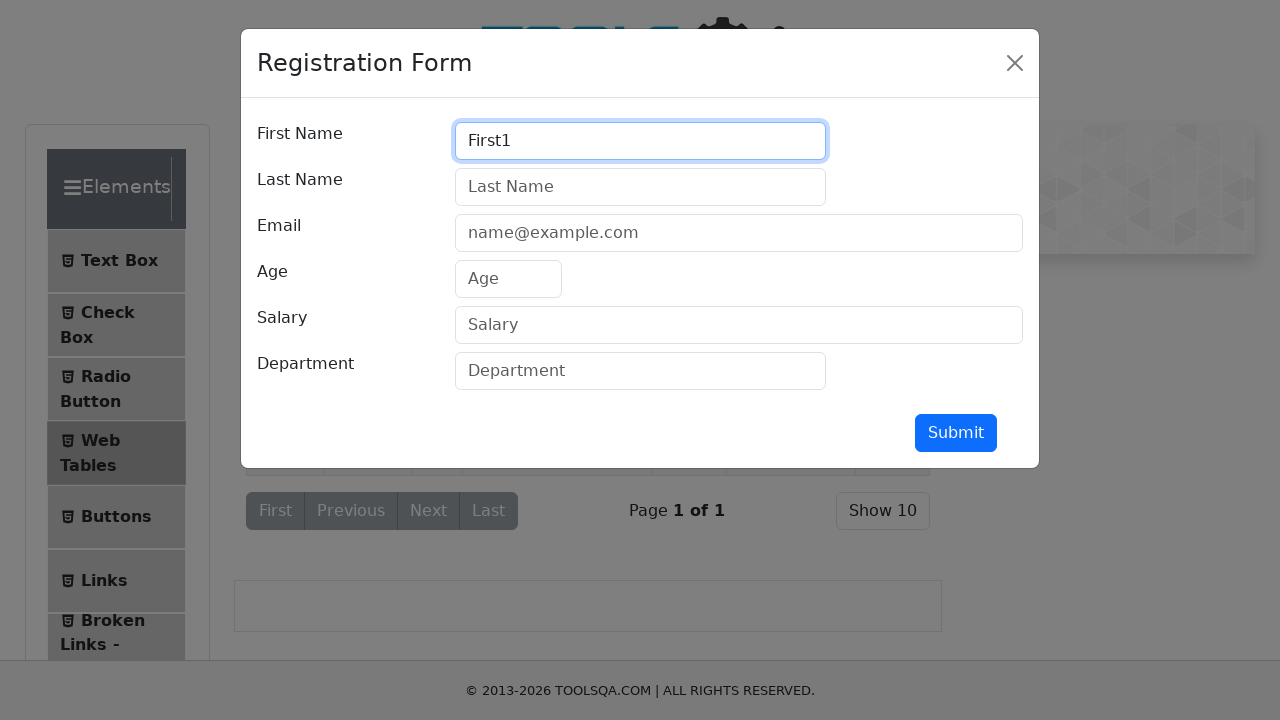

Filled in last name field with 'Last1' on internal:attr=[placeholder="Last Name"i]
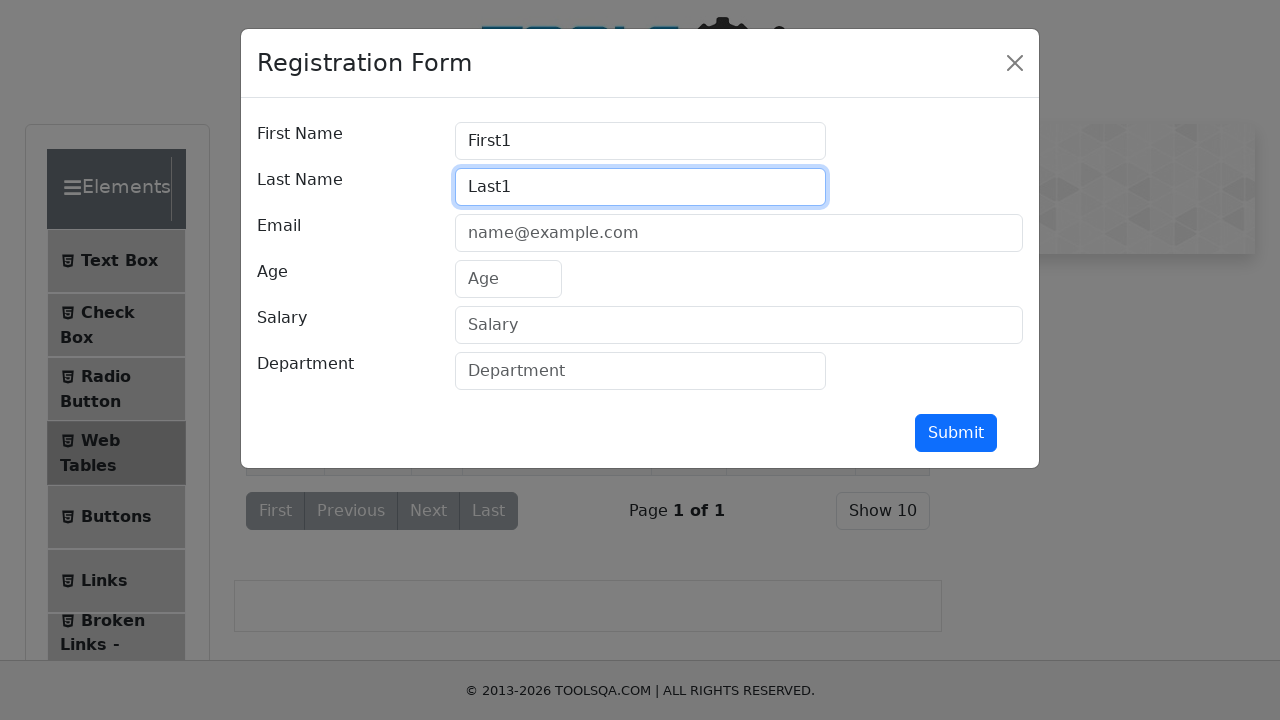

Filled in email field with 'test@yopmail.com' on internal:attr=[placeholder="name@example.com"i]
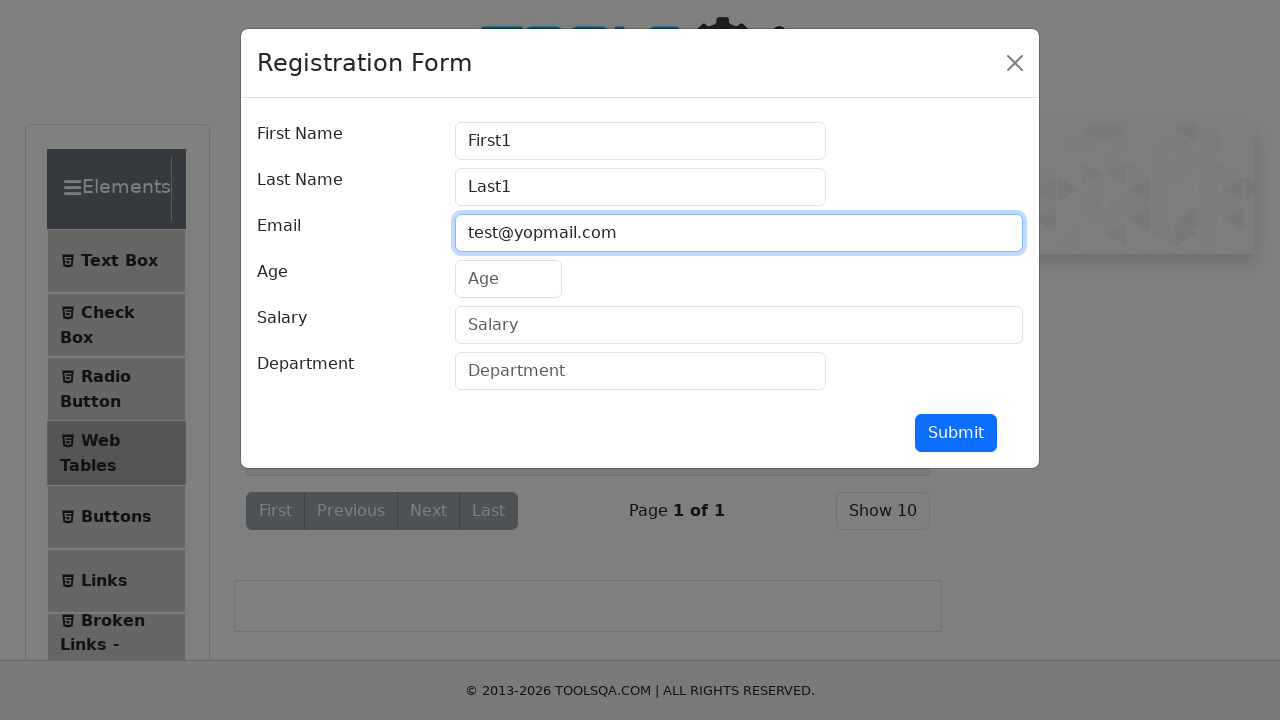

Filled in age field with '25' on internal:attr=[placeholder="Age"i]
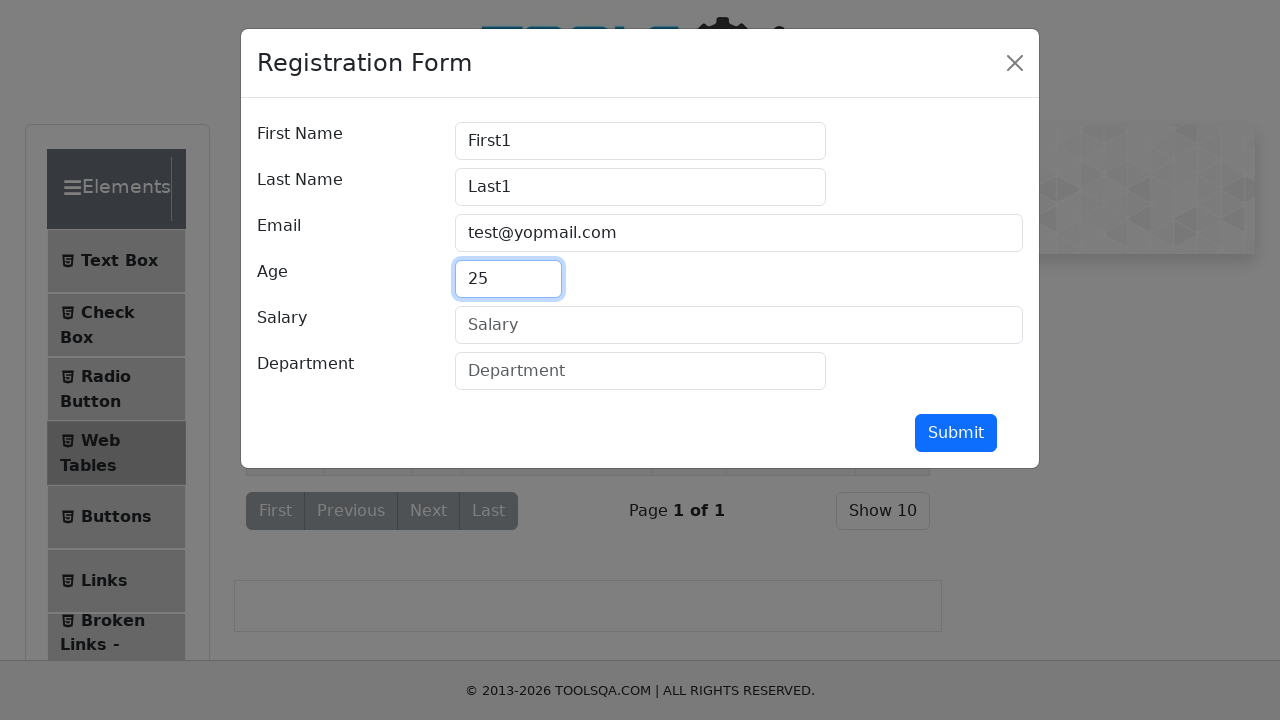

Filled in salary field with '2500' on internal:attr=[placeholder="Salary"i]
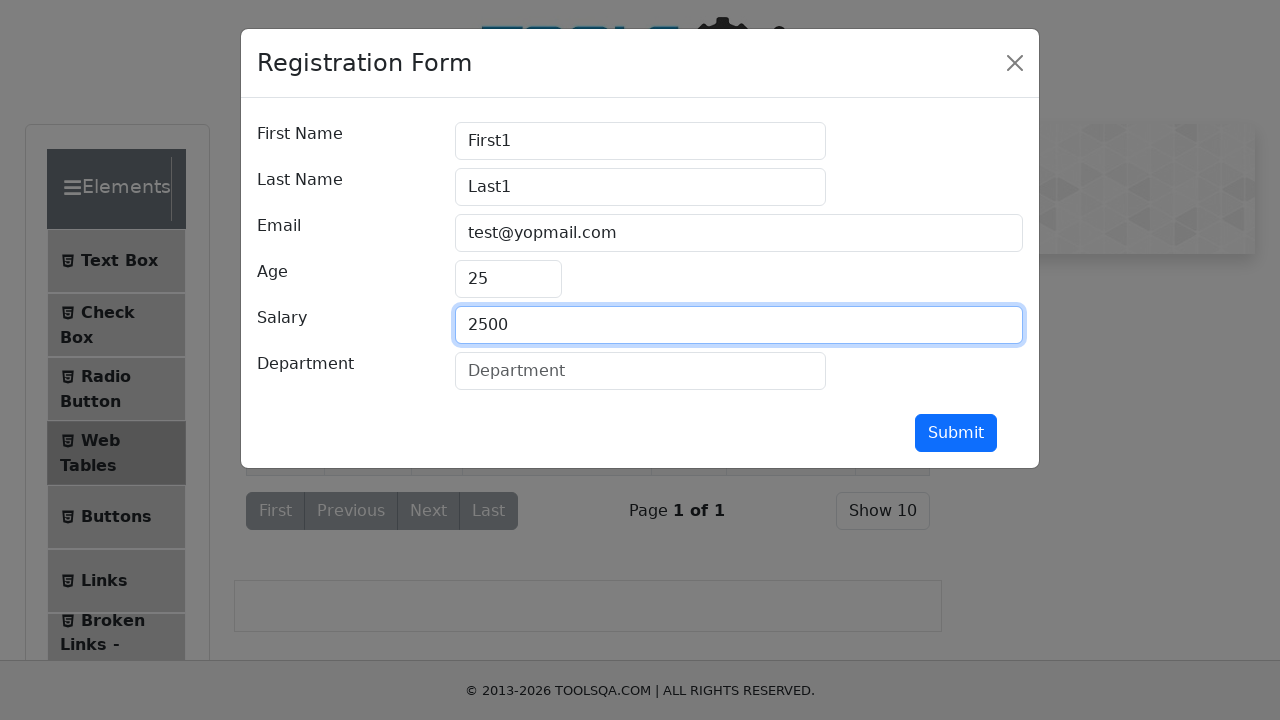

Filled in department field with 'QA' on internal:attr=[placeholder="Department"i]
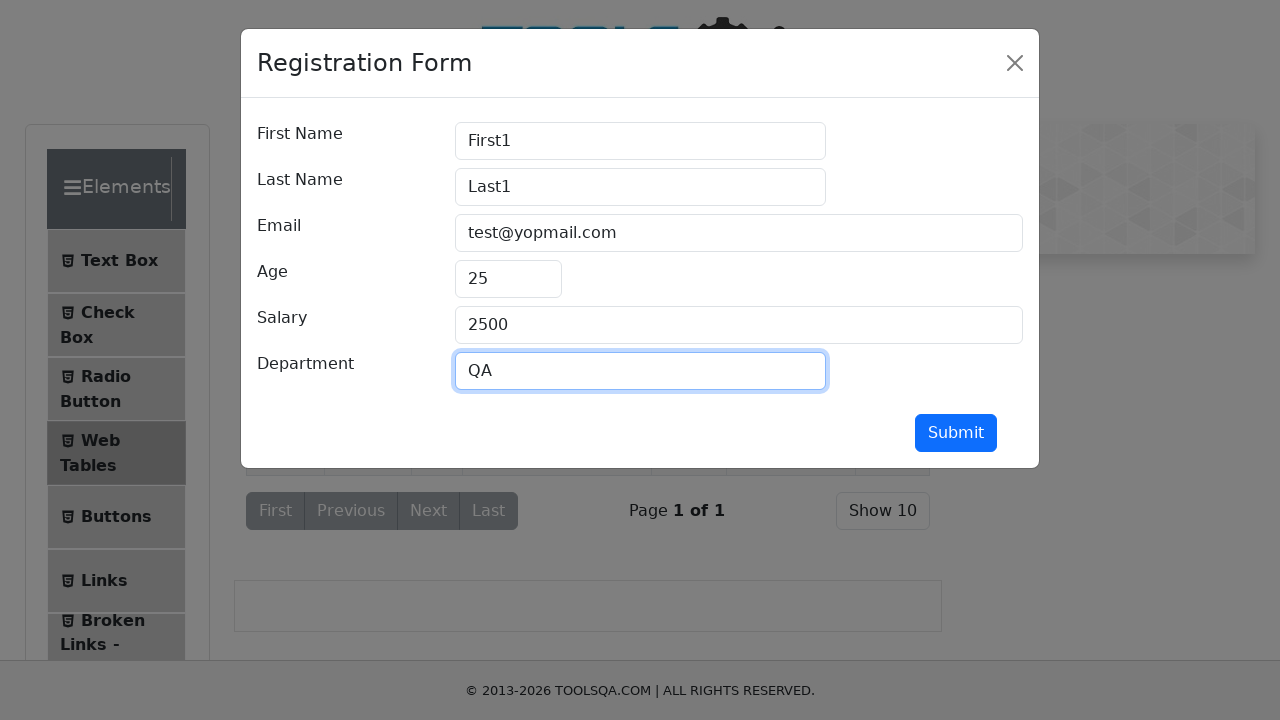

Clicked submit button to create the new user at (956, 433) on xpath=//button[@id='submit']
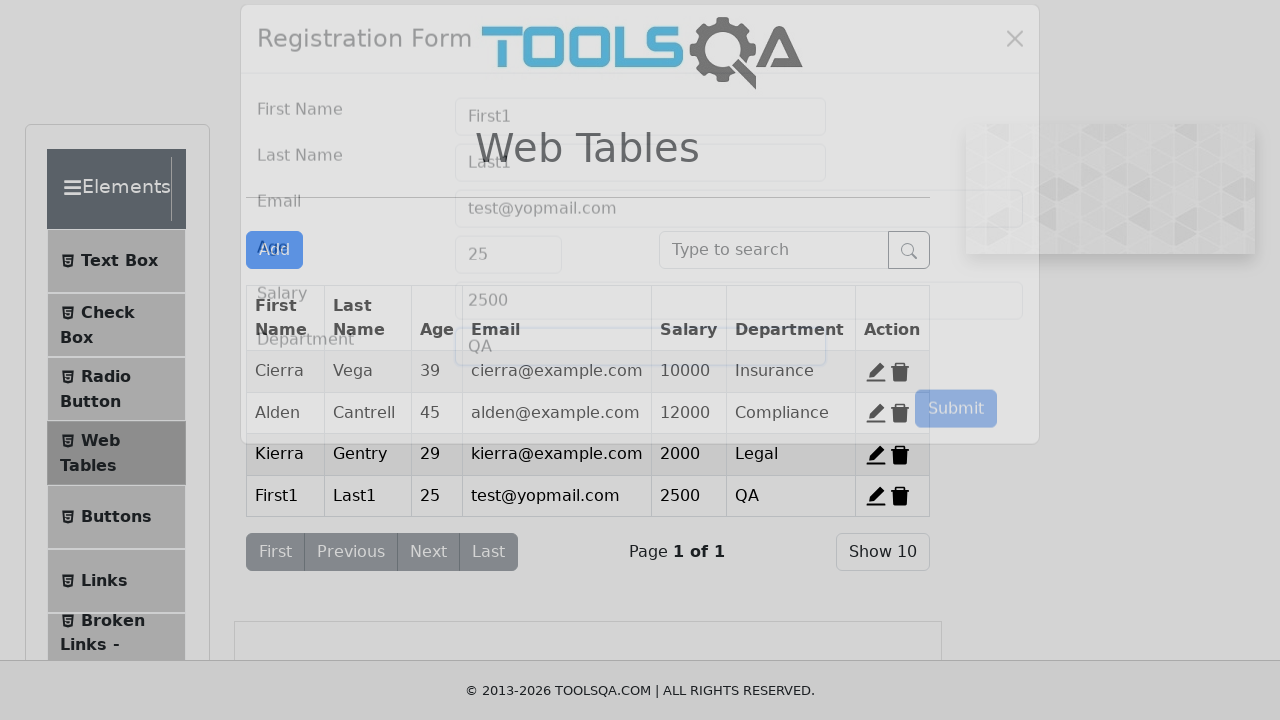

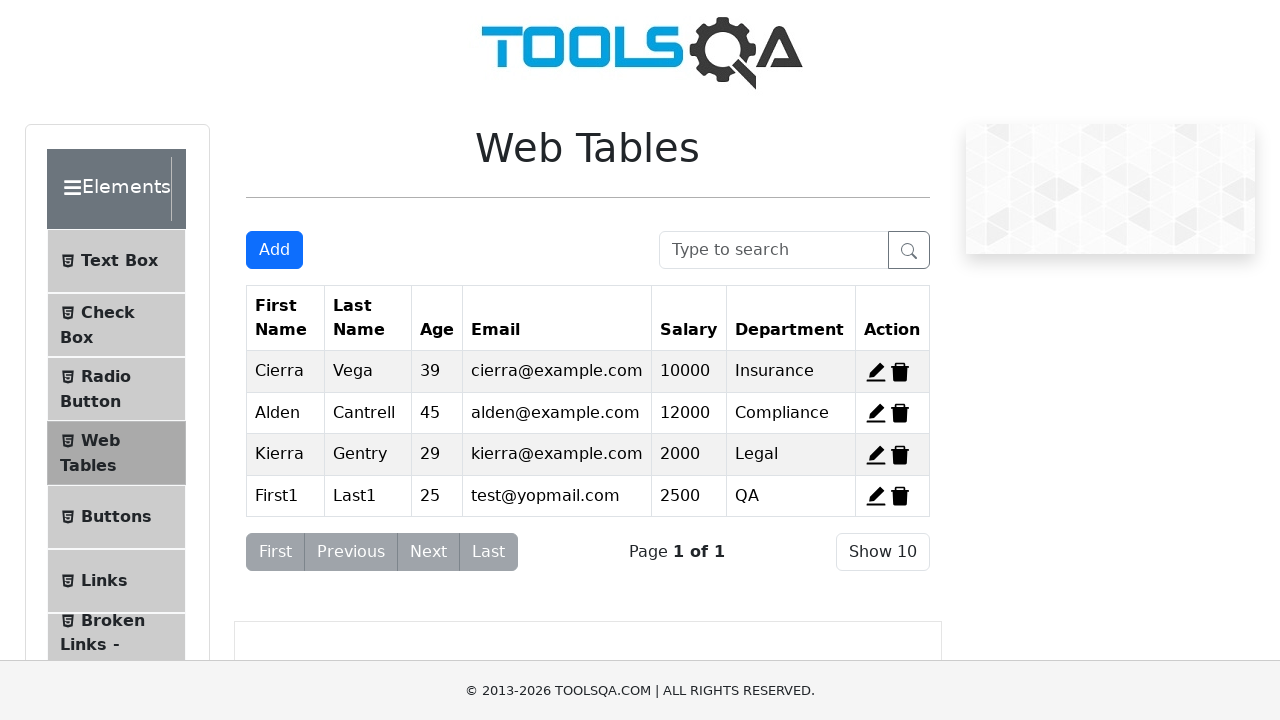